Tests double-click functionality on a button and verifies the confirmation message appears

Starting URL: https://demoqa.com/buttons

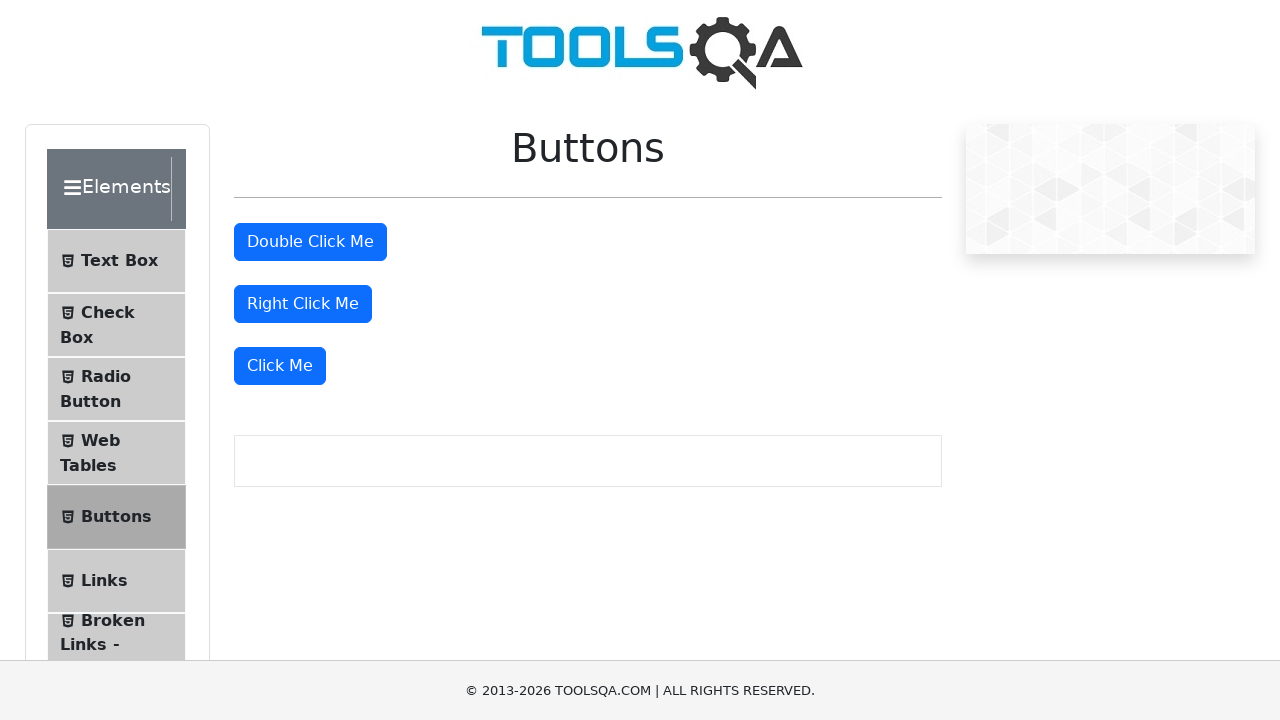

Scrolled down 100px to view buttons
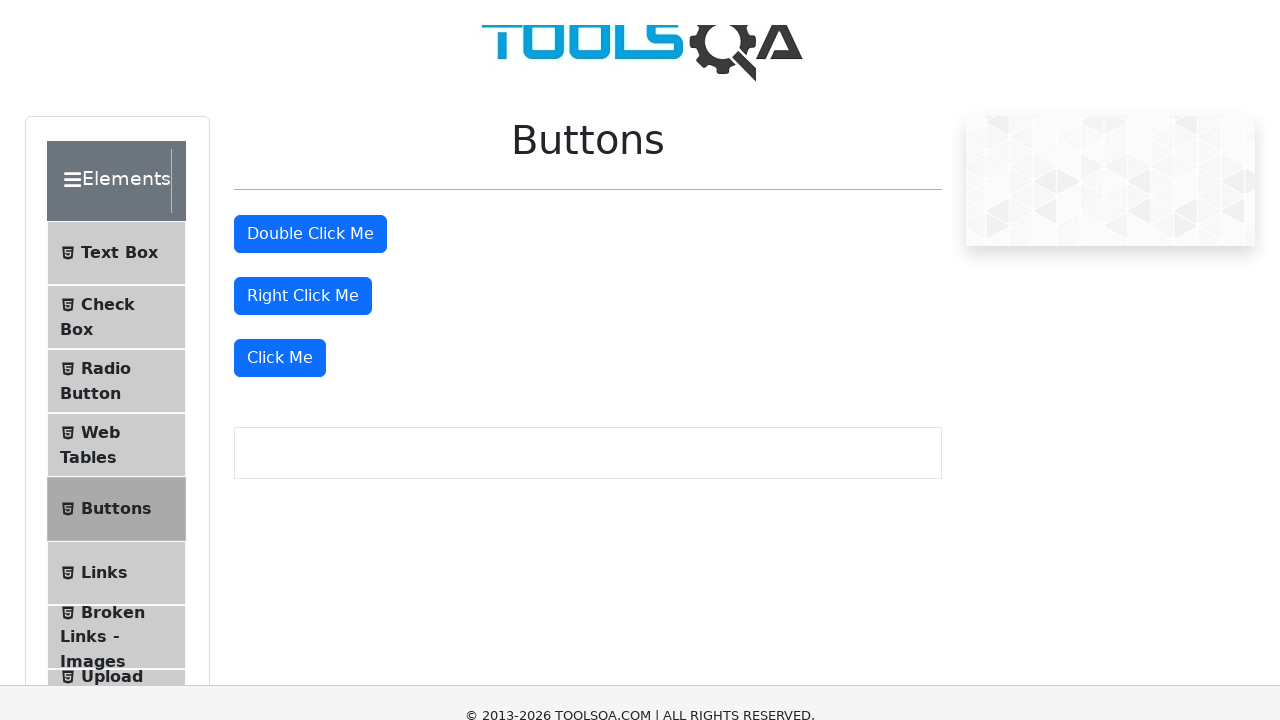

Double-clicked the double-click button at (310, 142) on #doubleClickBtn
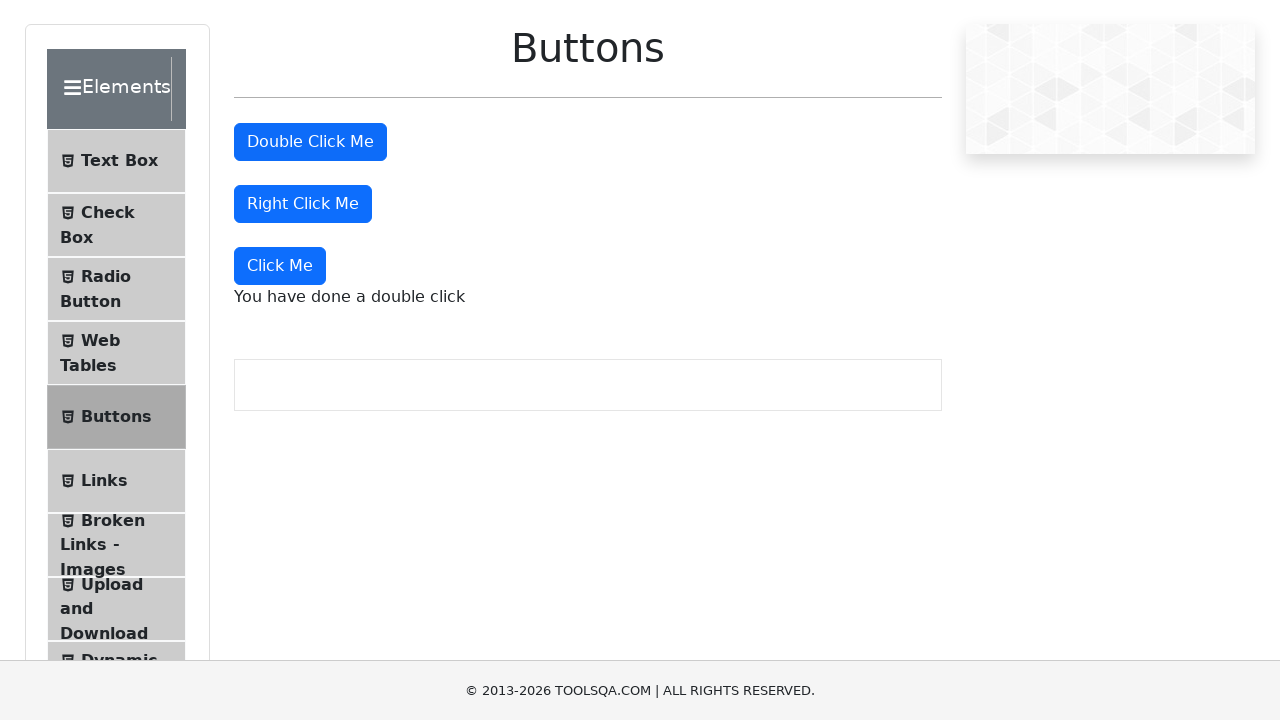

Double-click confirmation message appeared
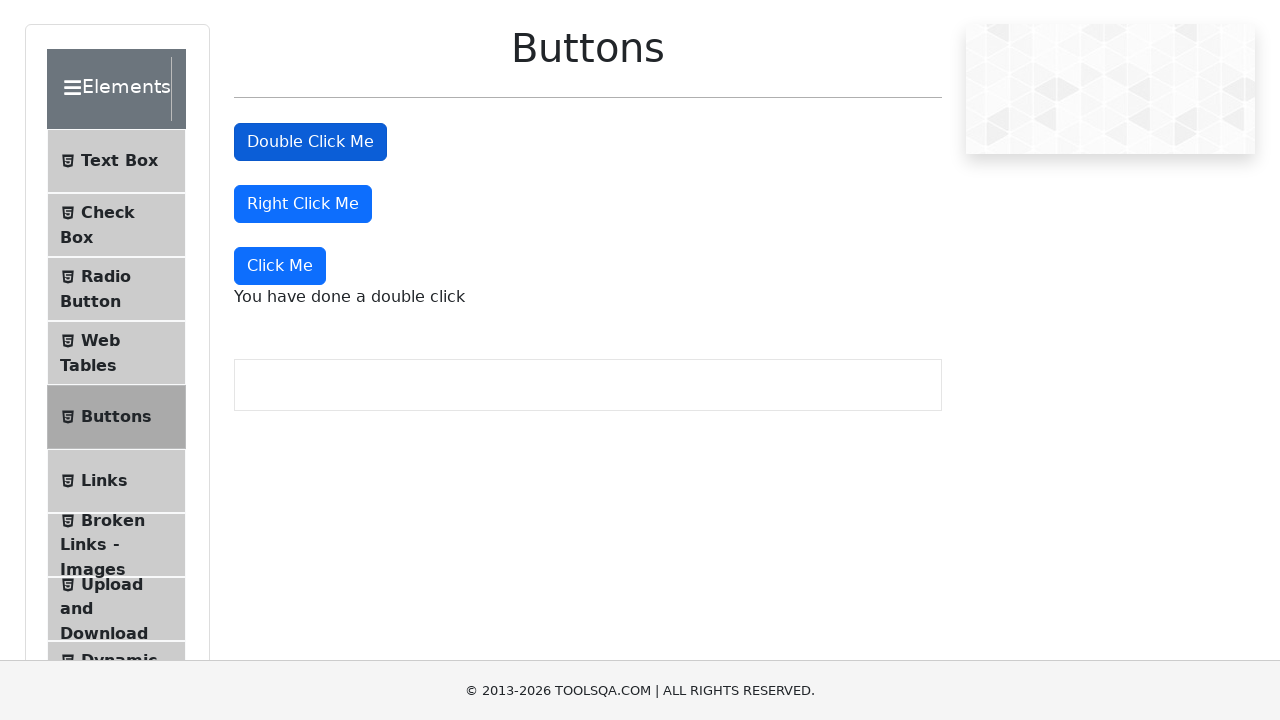

Retrieved double-click confirmation message text
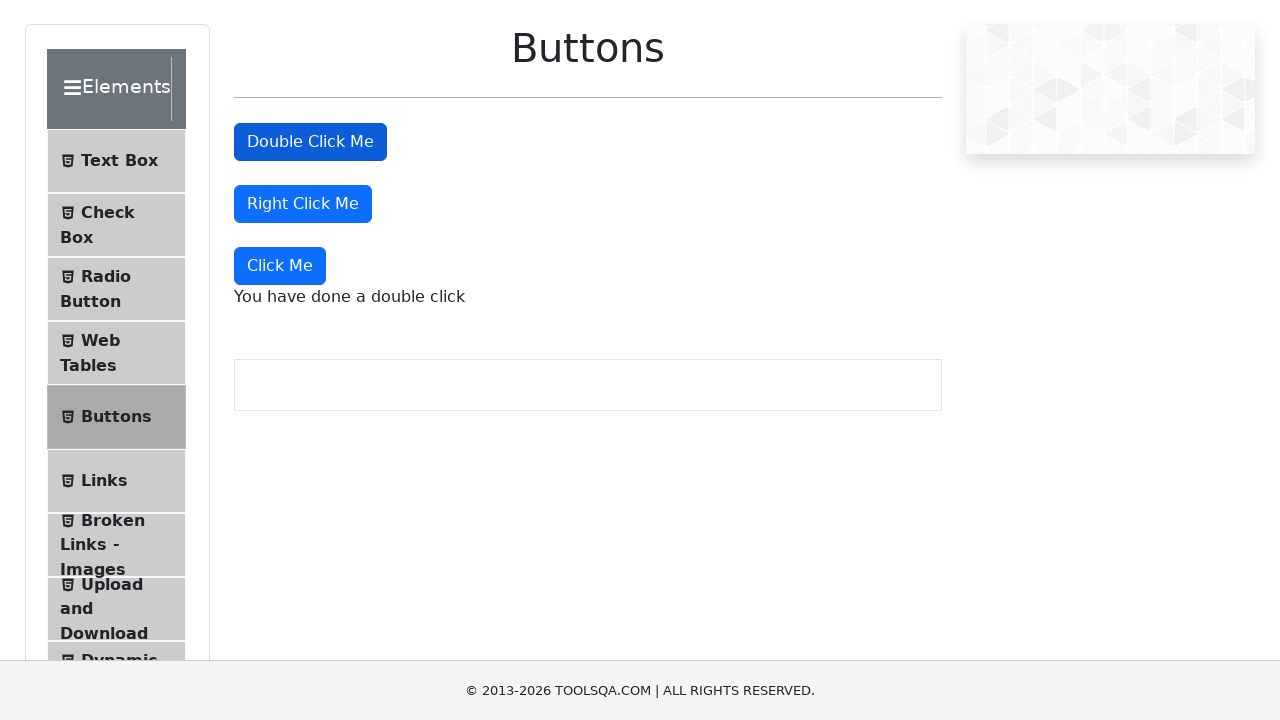

Verified double-click confirmation message matches expected text
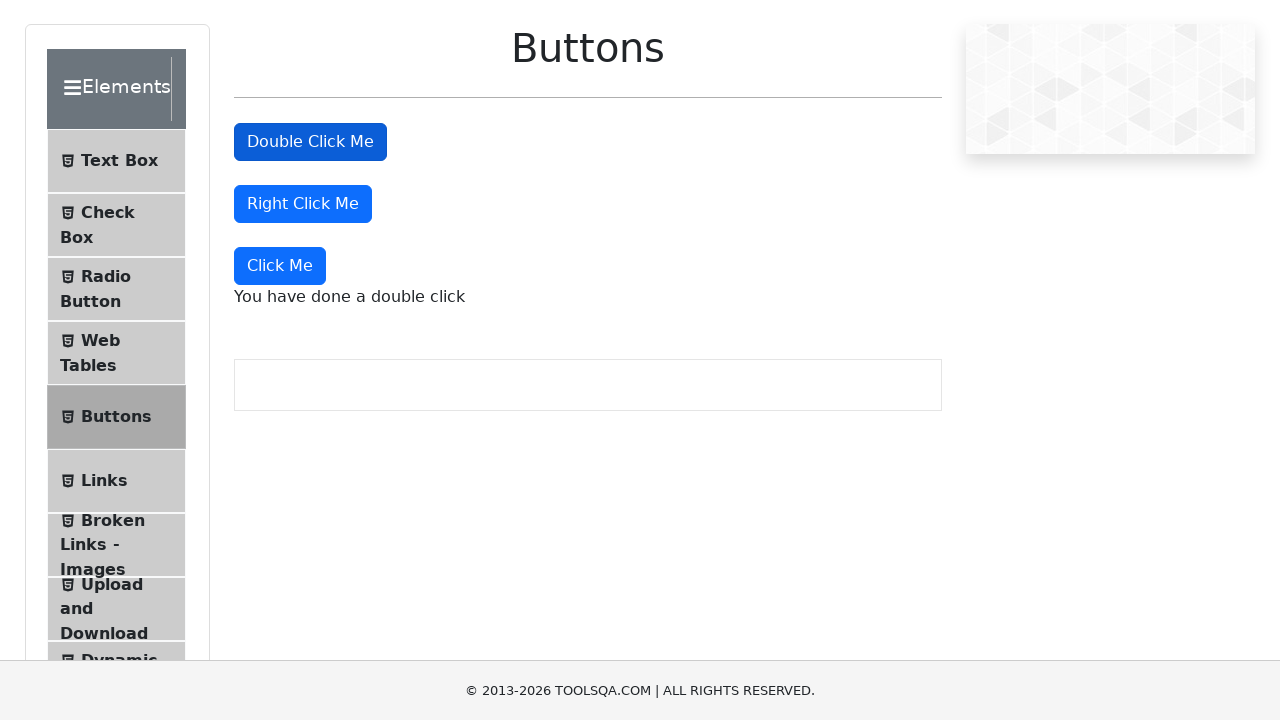

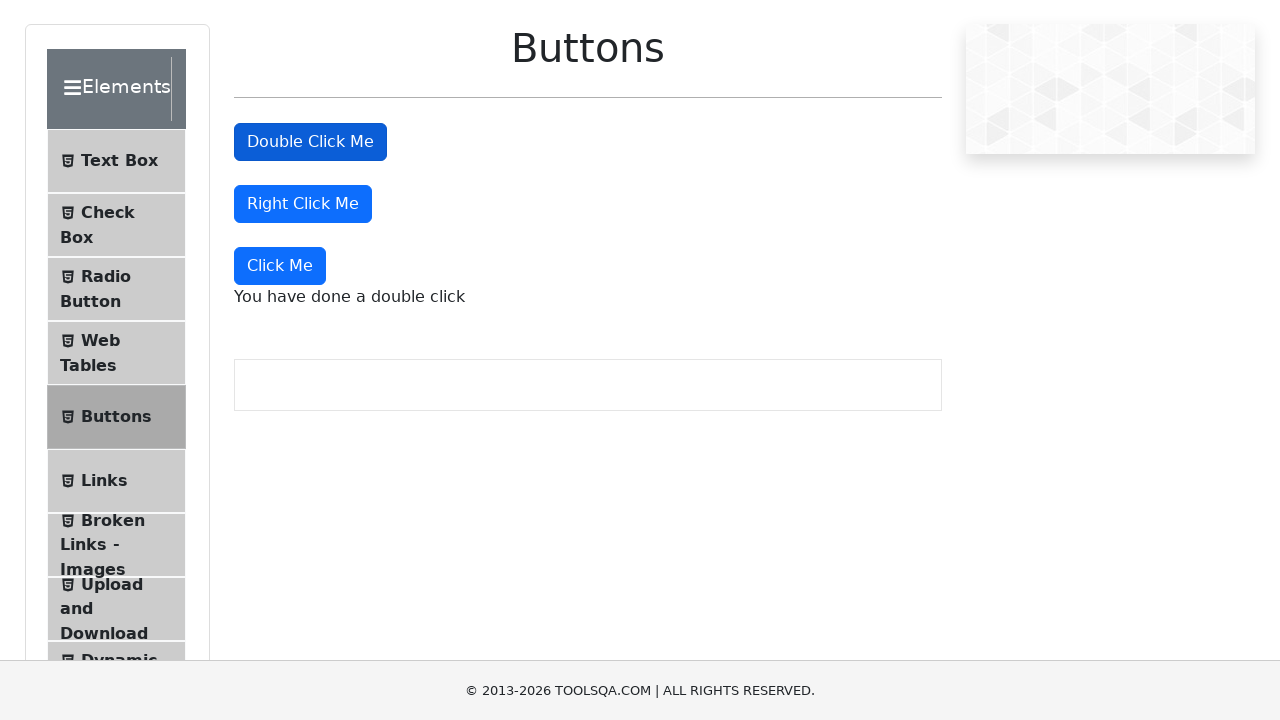